Tests checkbox functionality by clicking on a checkbox within the checkbox example section

Starting URL: https://codenboxautomationlab.com/practice/

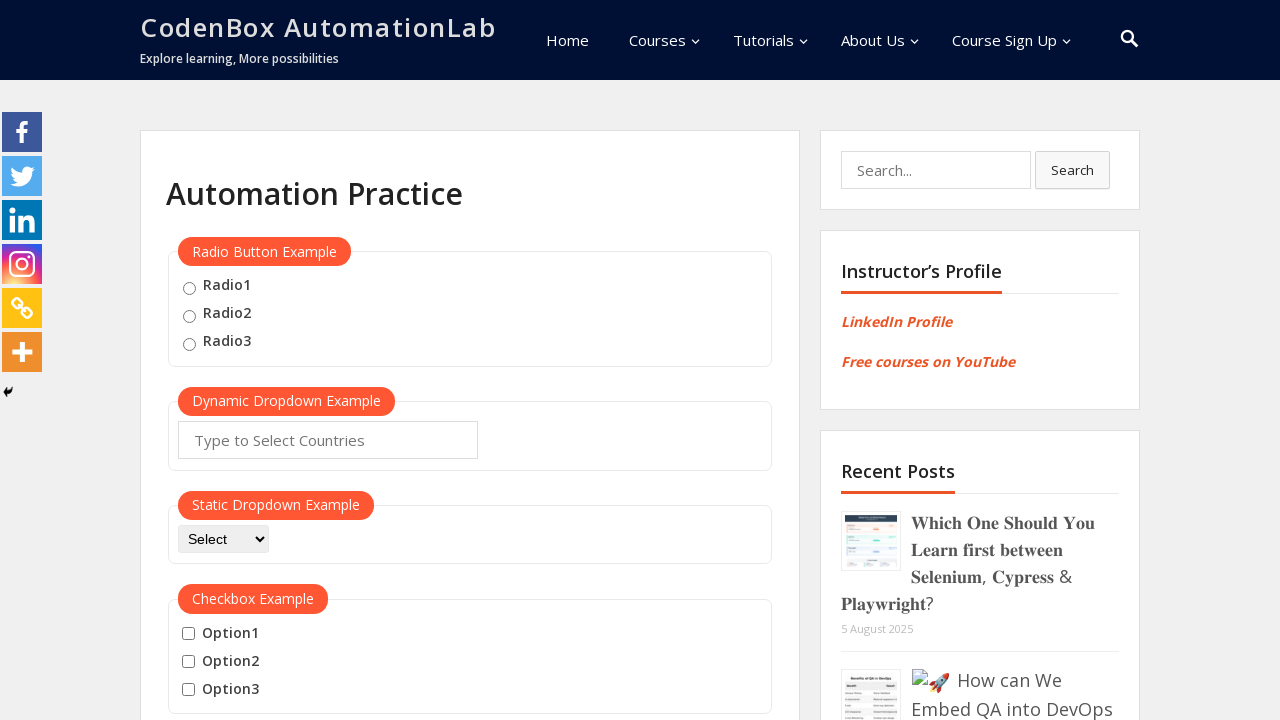

Checkbox example section loaded and visible
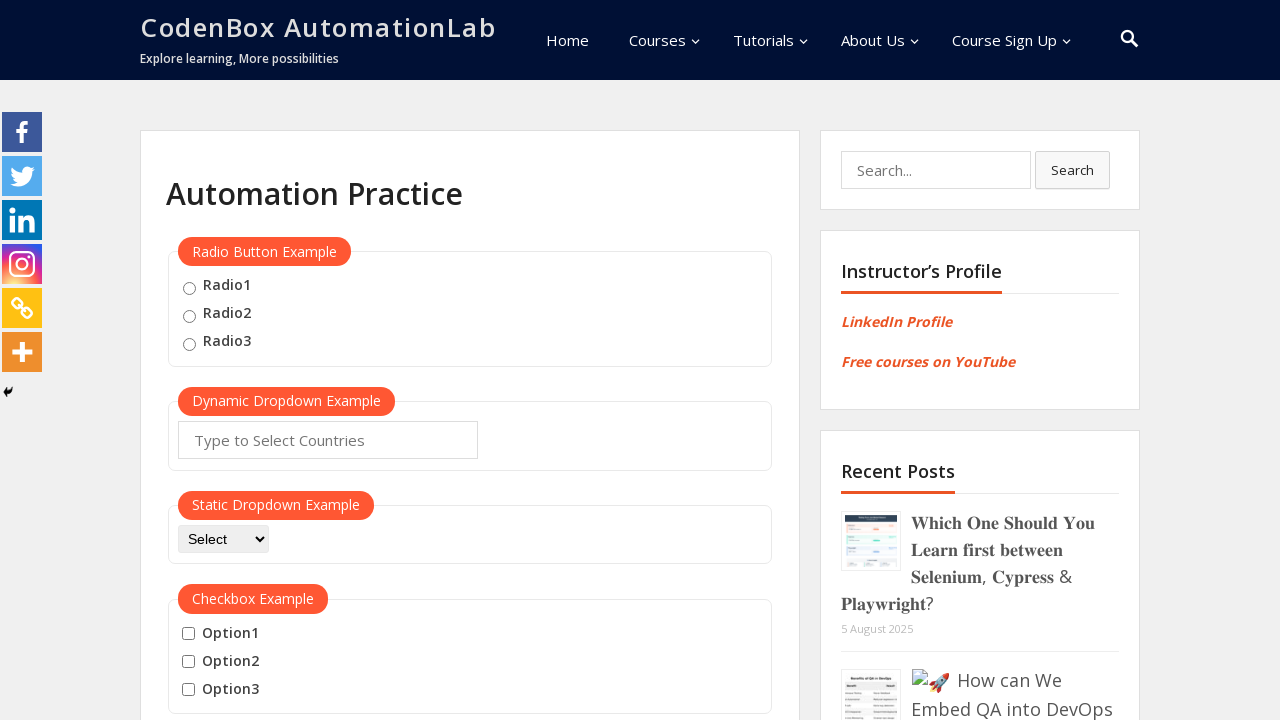

Clicked on the second checkbox in the checkbox example section at (188, 662) on #checkbox-example input >> nth=1
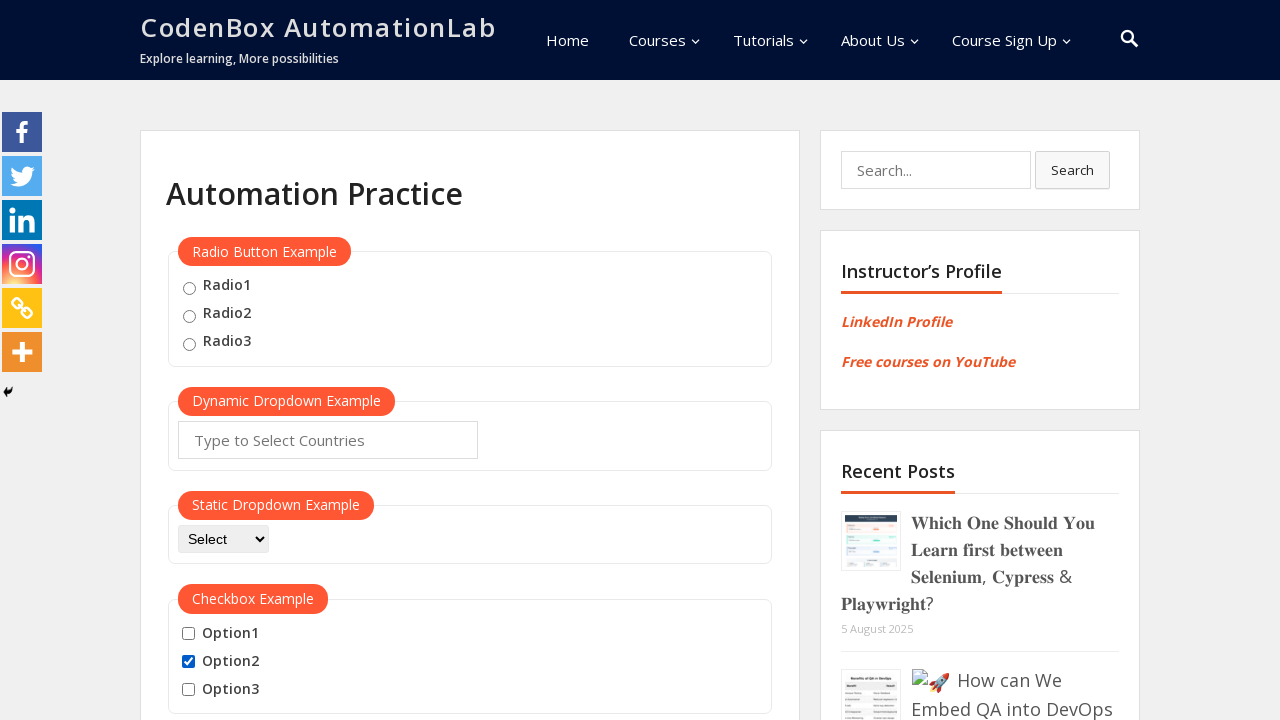

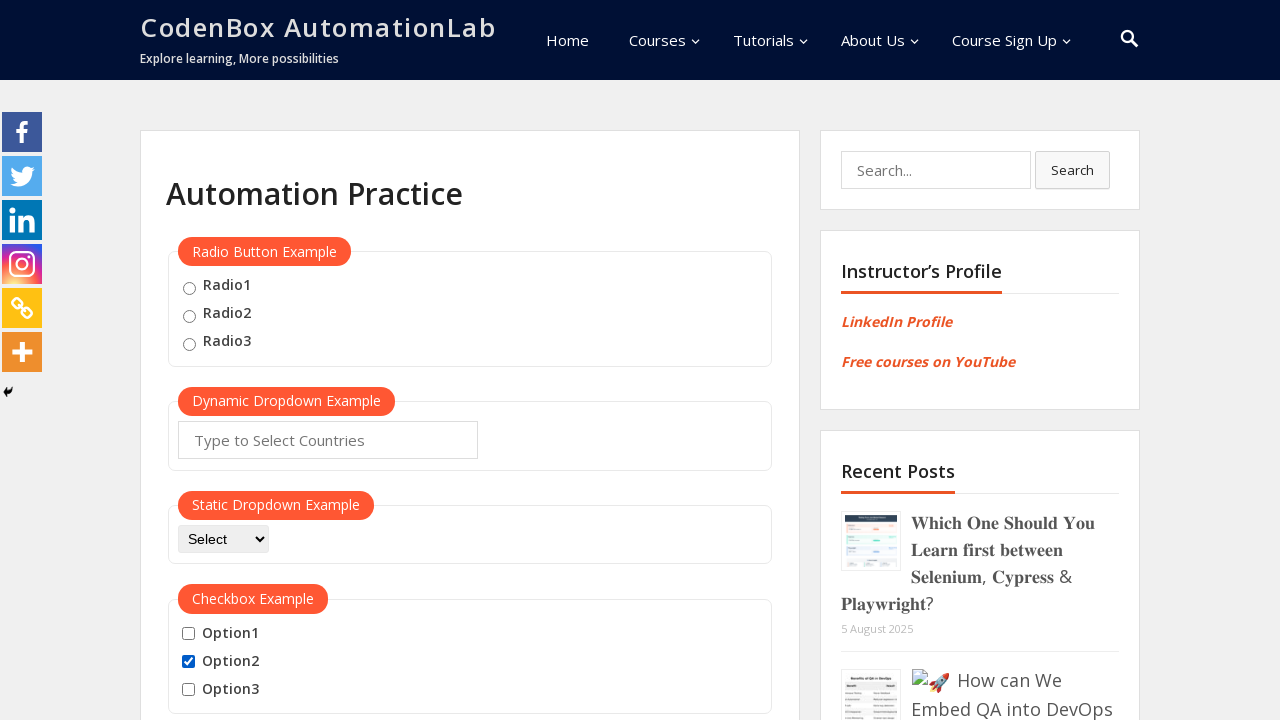